Tests that the value of a button with name "randomButton2" is not equal to "This is a button"

Starting URL: https://kristinek.github.io/site/examples/locators

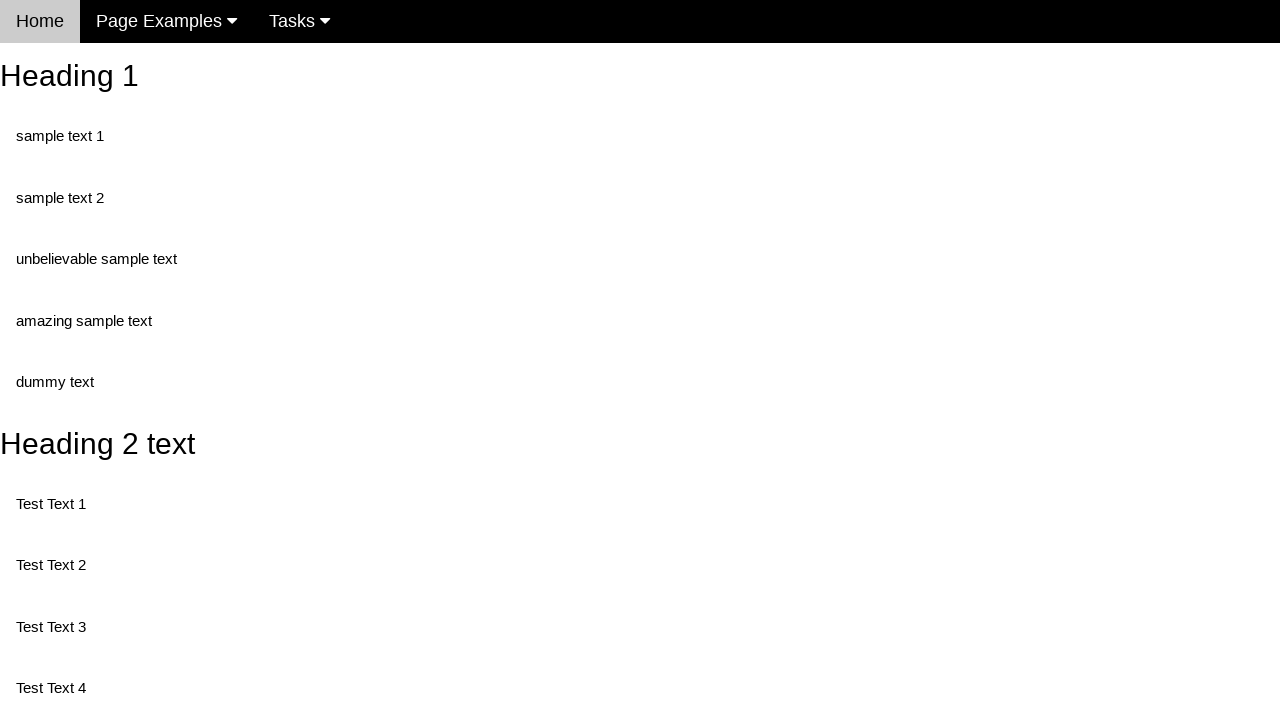

Navigated to locators example page
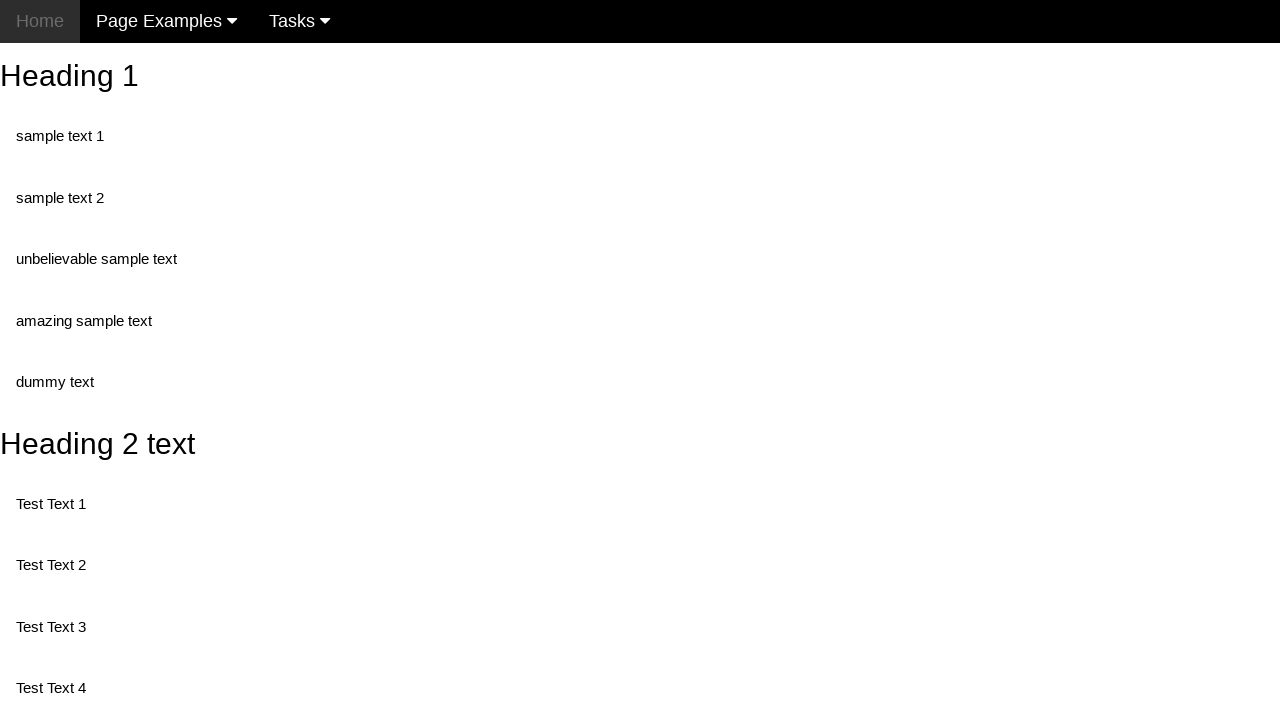

Retrieved value attribute from button with name 'randomButton2'
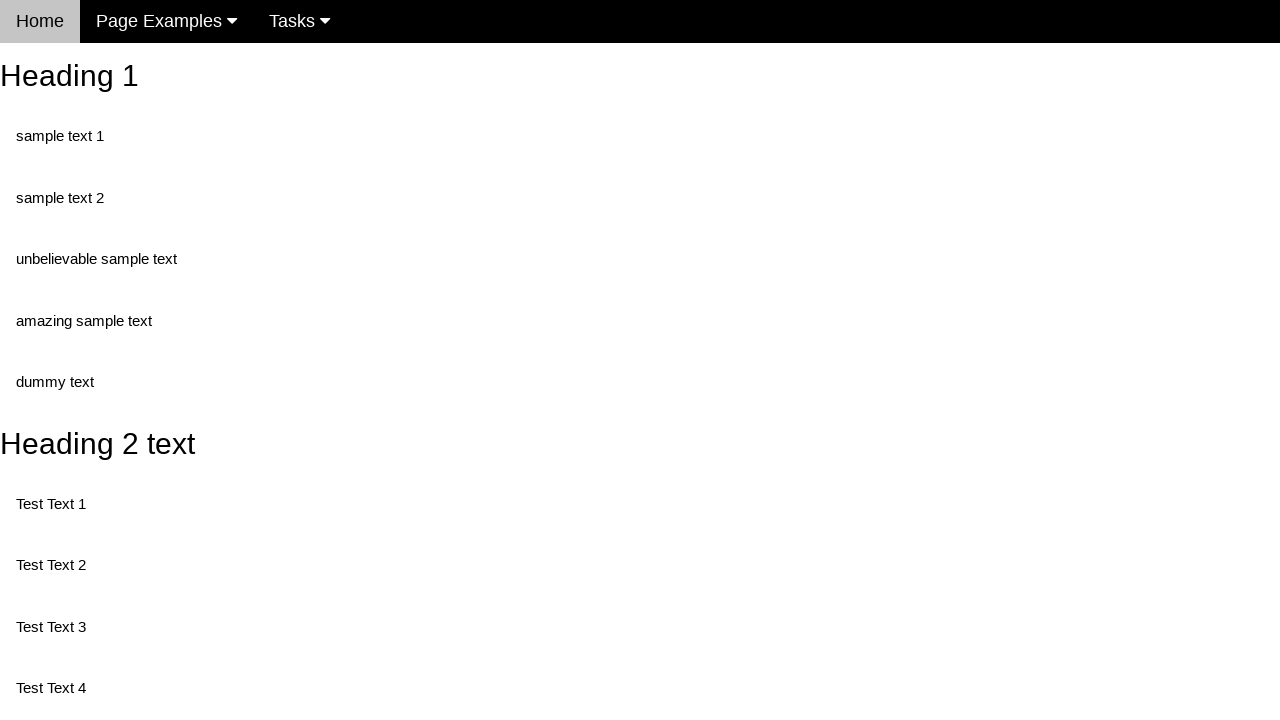

Asserted that button value is not equal to 'This is a button'
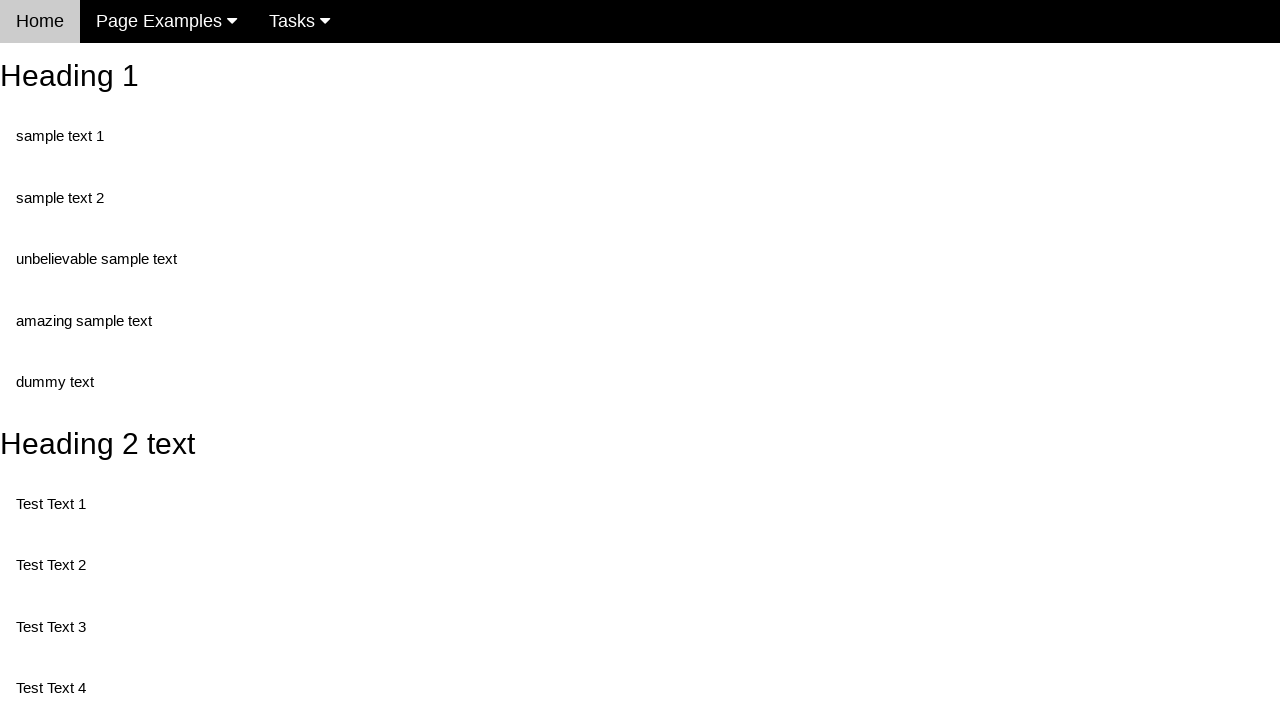

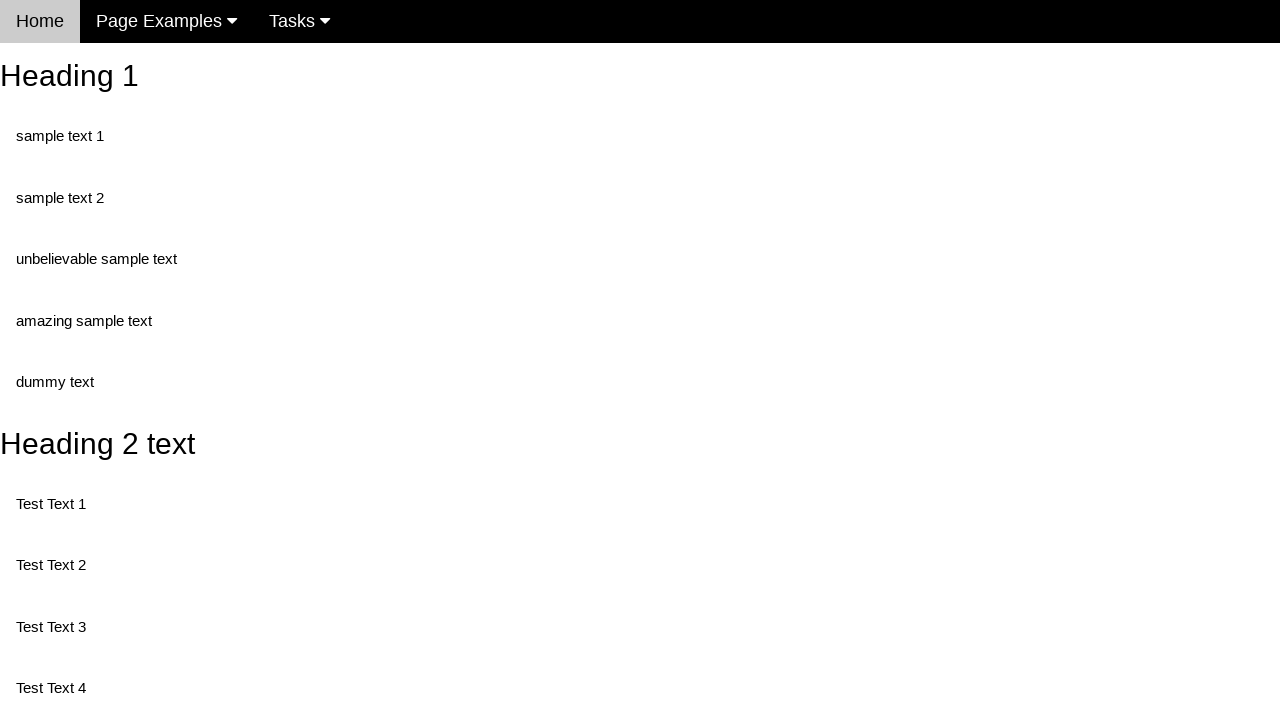